Tests a jQuery dropdown component by clicking on the dropdown input and selecting multiple choice values from the list

Starting URL: https://www.jqueryscript.net/demo/Drop-Down-Combo-Tree/

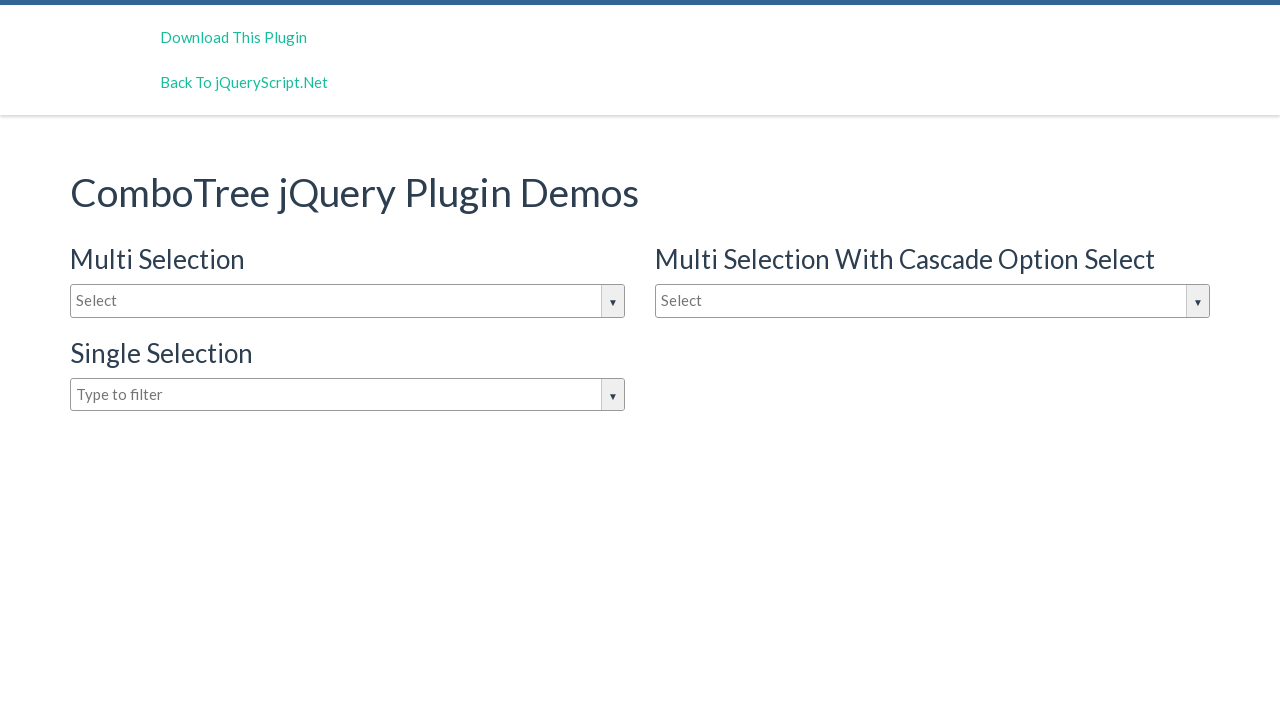

Clicked on the dropdown input to open choices at (348, 301) on (//input[contains(@id,'justAnInputBox')])[1]
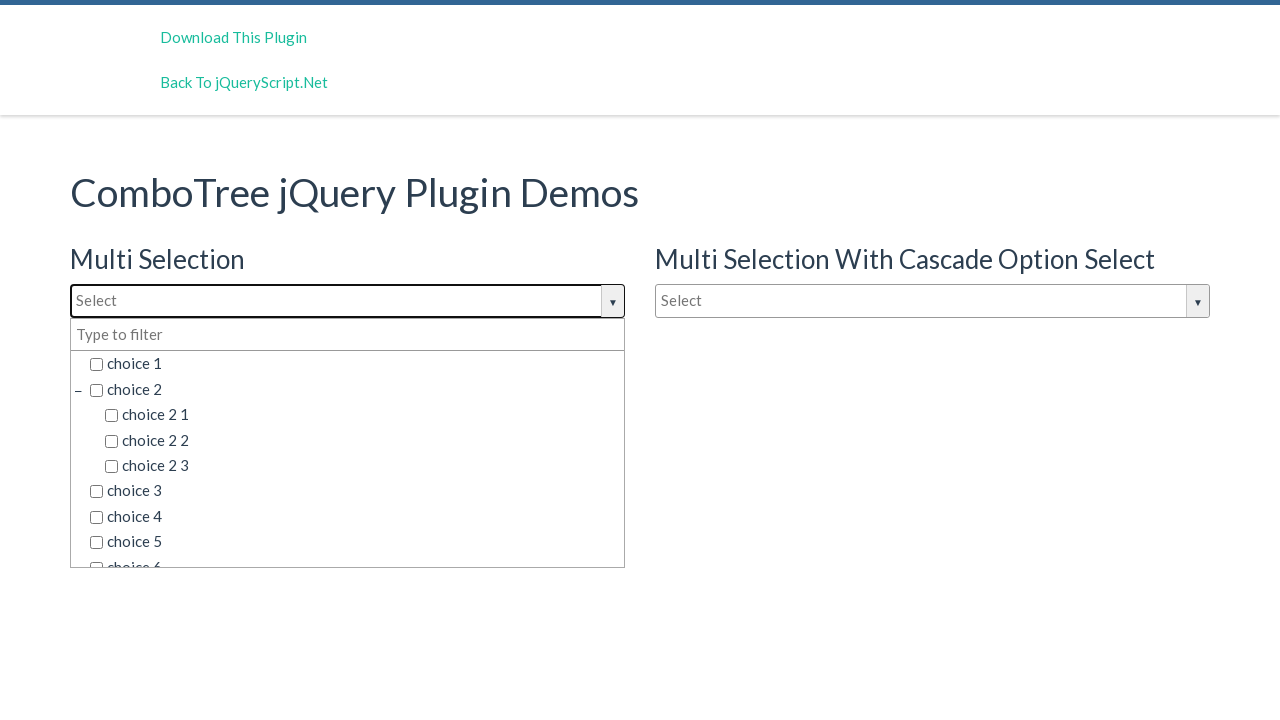

Dropdown options loaded and became visible
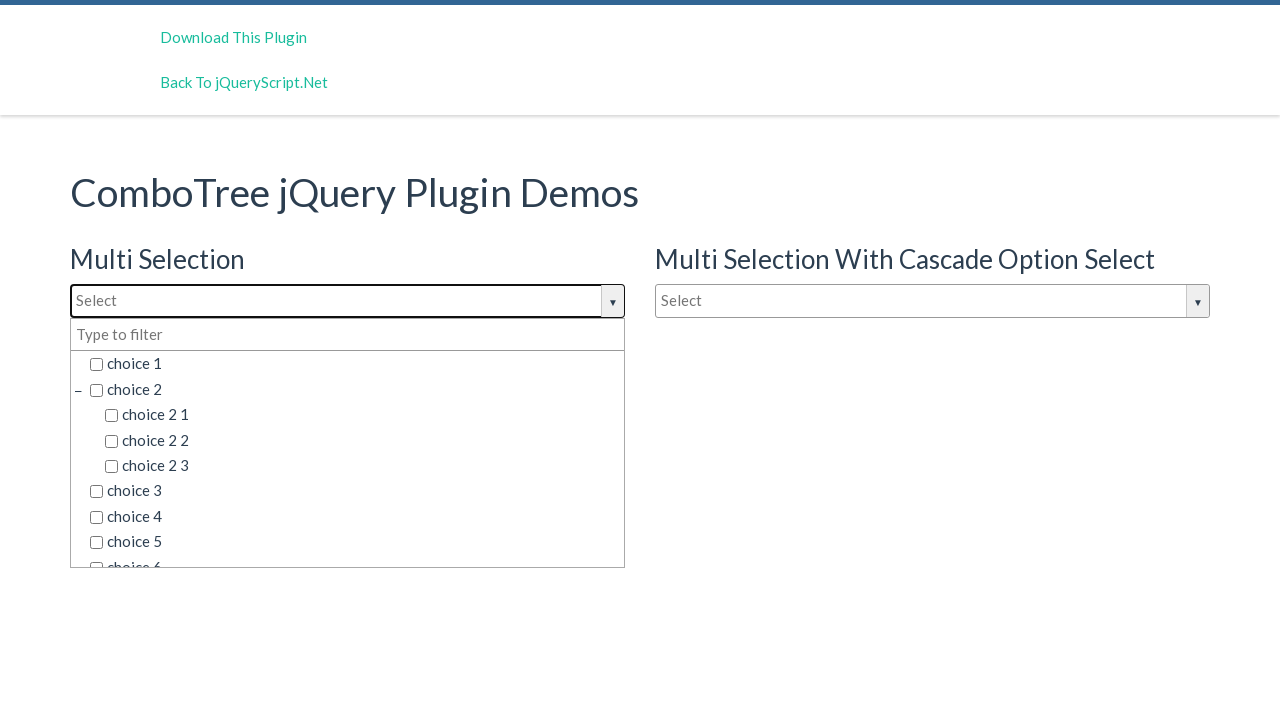

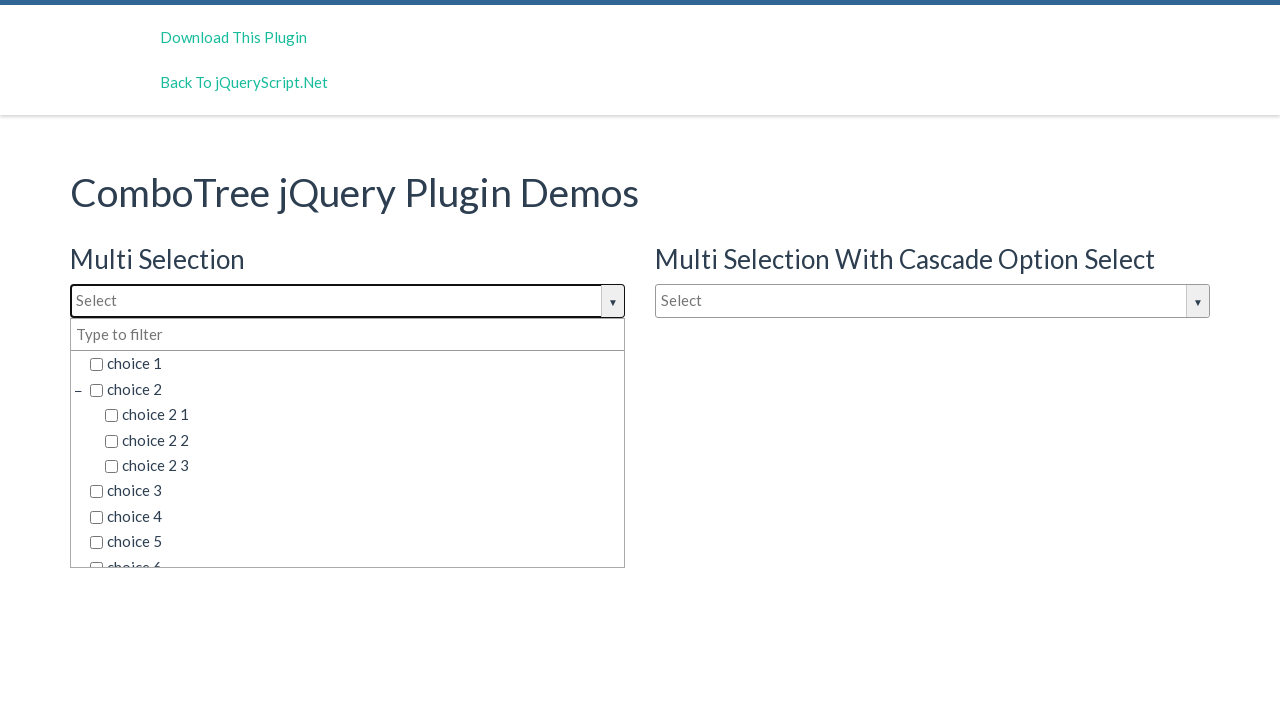